Navigates to dynamic properties section

Starting URL: https://demoqa.com/elements

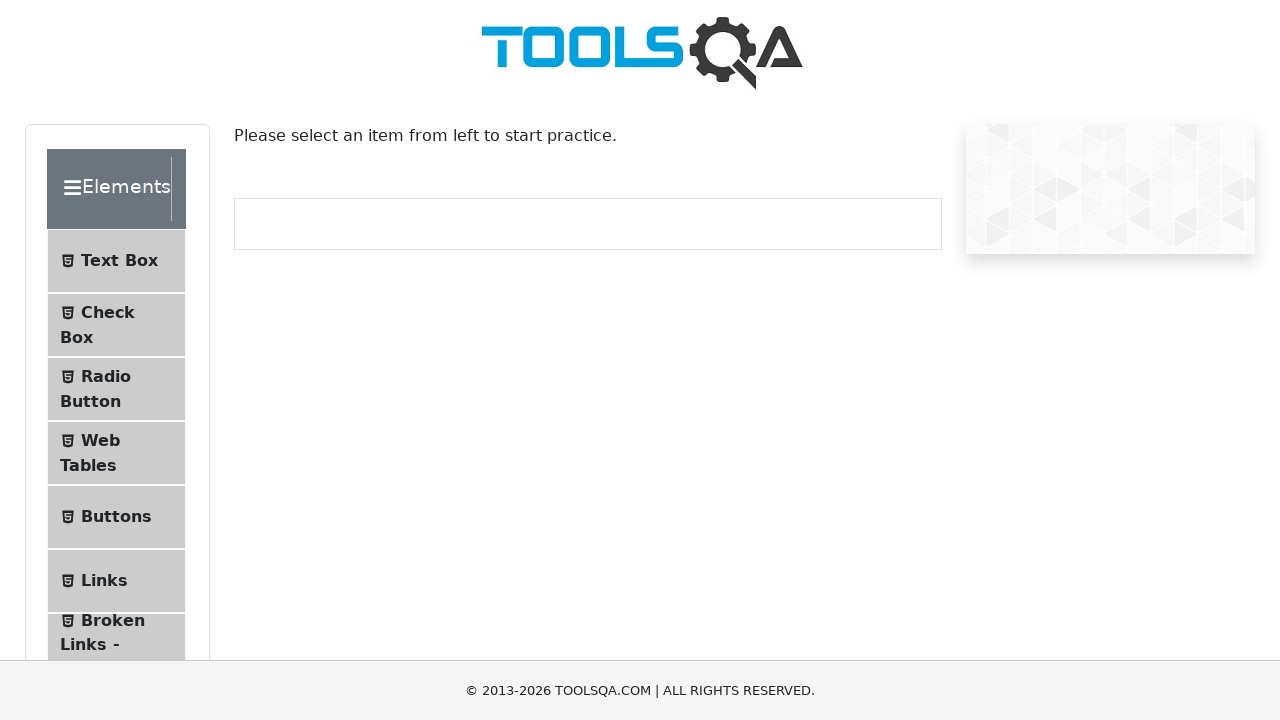

Clicked on Dynamic Properties menu item to navigate to dynamic properties section at (116, 360) on //*[@id="item-8"]
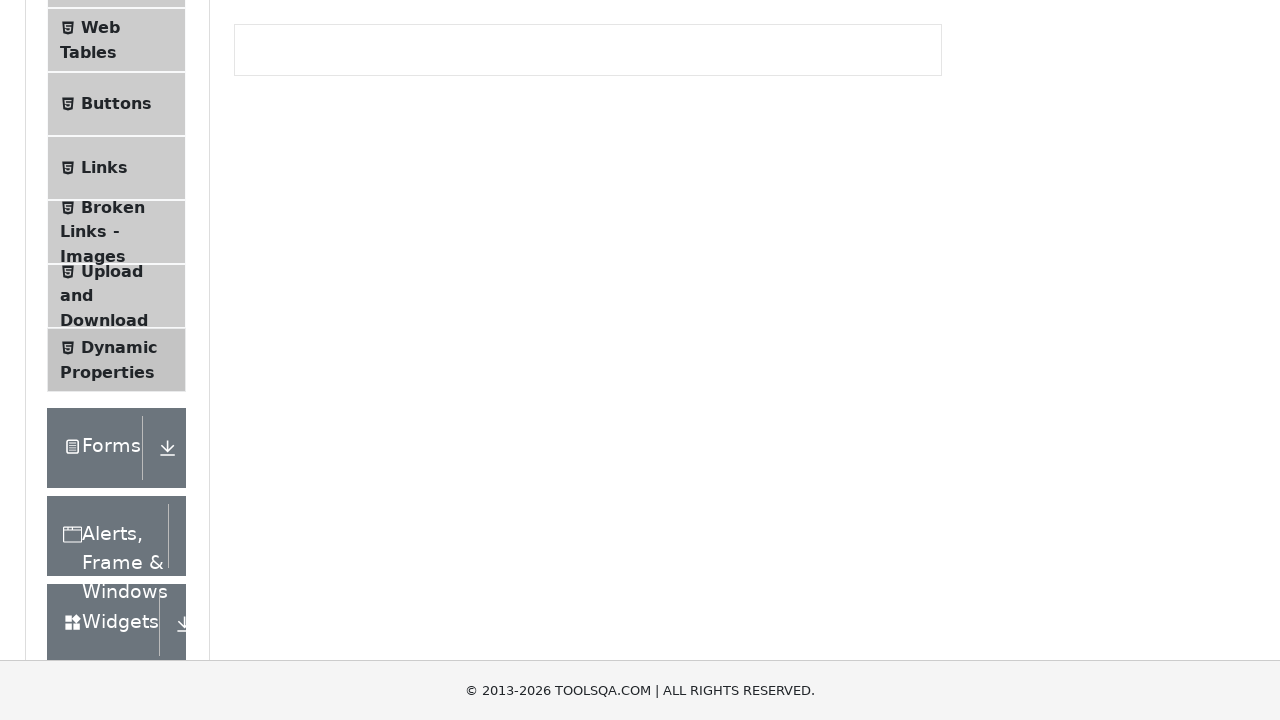

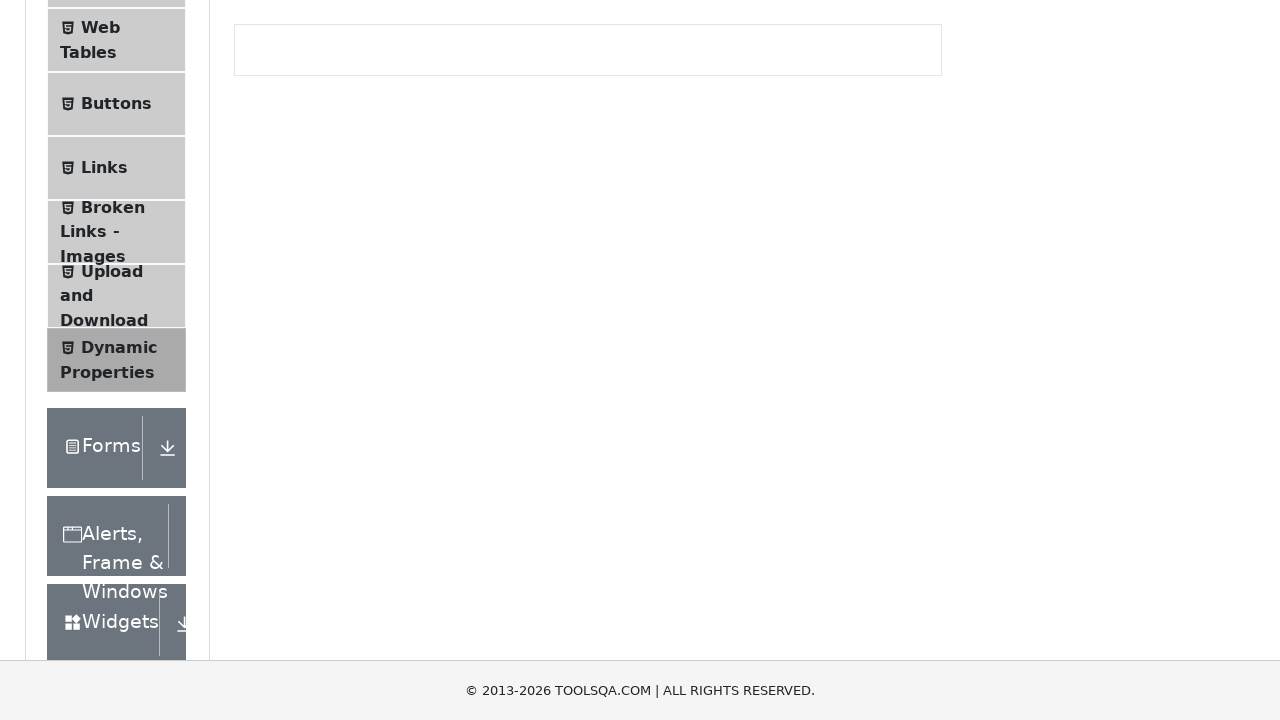